Tests that edits are saved when the edit field loses focus (blur event).

Starting URL: https://demo.playwright.dev/todomvc

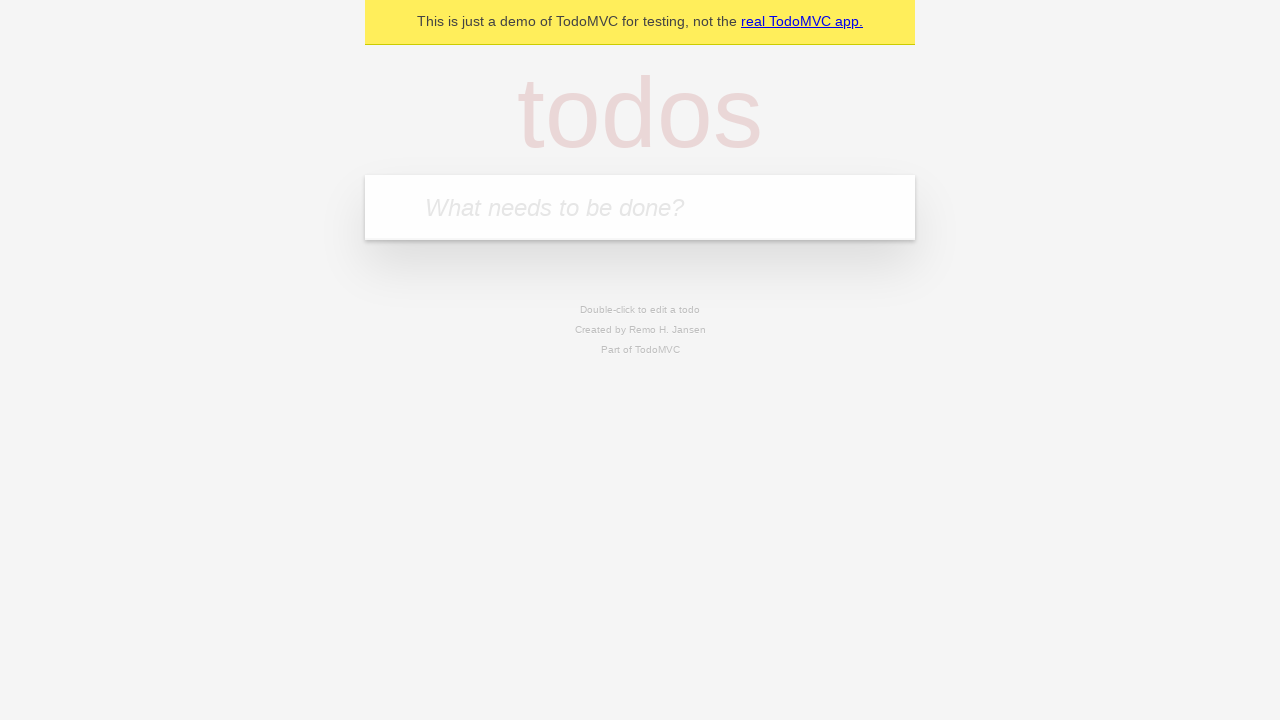

Filled new todo field with 'buy some cheese' on internal:attr=[placeholder="What needs to be done?"i]
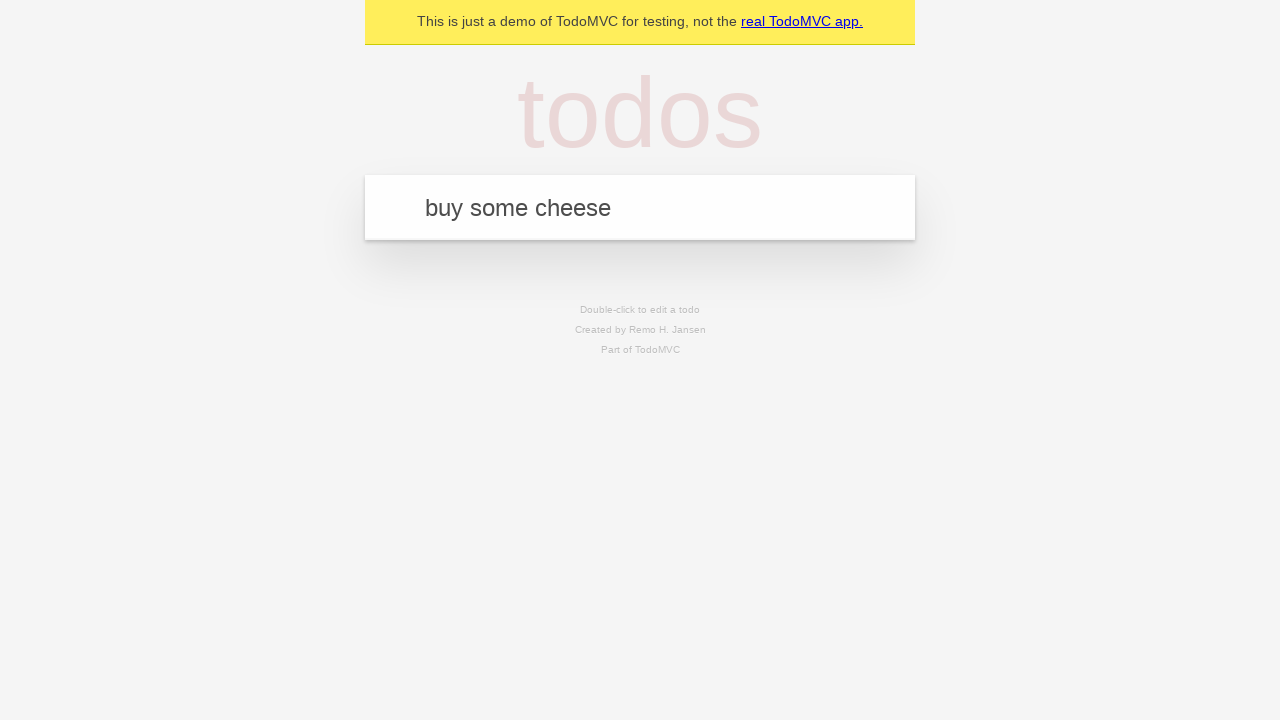

Pressed Enter to create todo 'buy some cheese' on internal:attr=[placeholder="What needs to be done?"i]
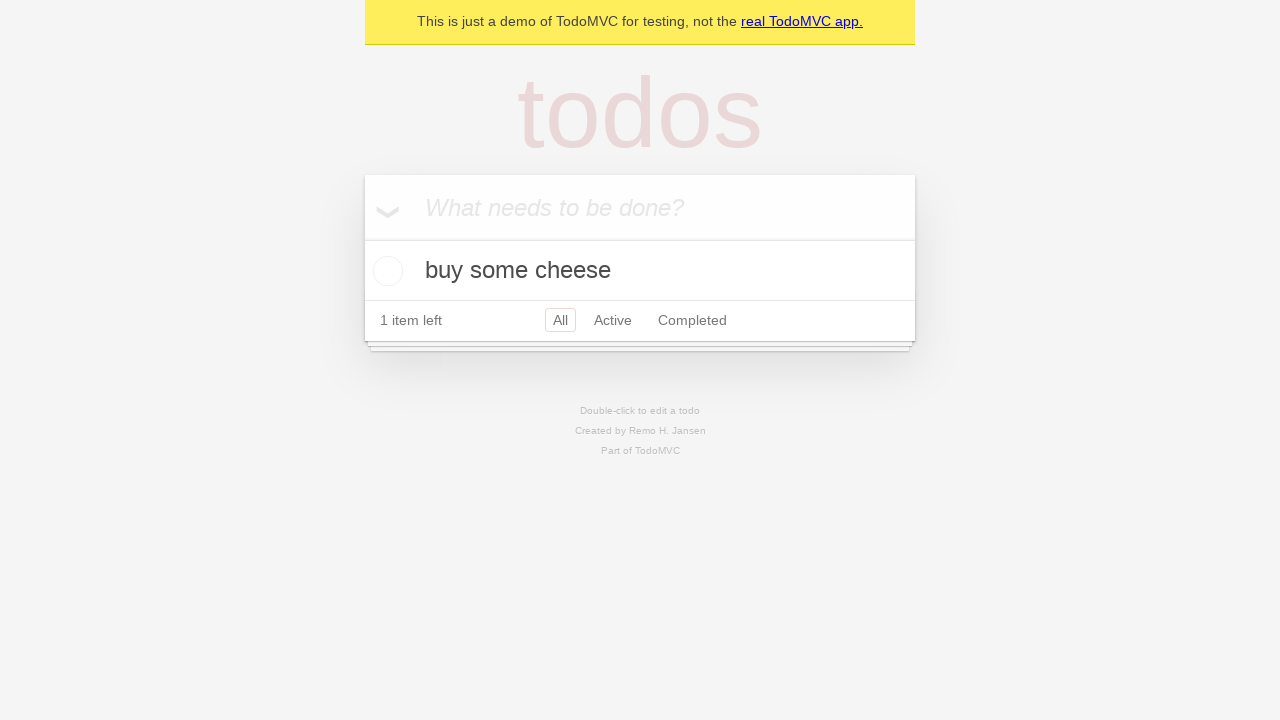

Filled new todo field with 'feed the cat' on internal:attr=[placeholder="What needs to be done?"i]
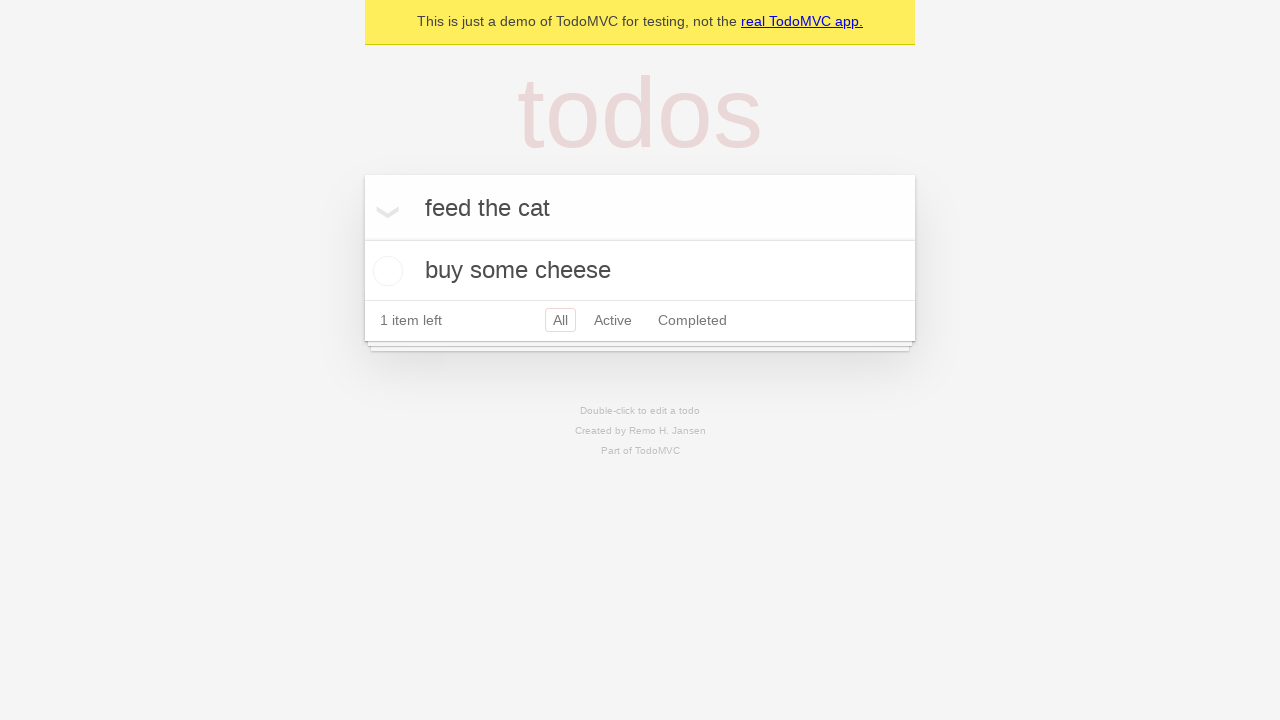

Pressed Enter to create todo 'feed the cat' on internal:attr=[placeholder="What needs to be done?"i]
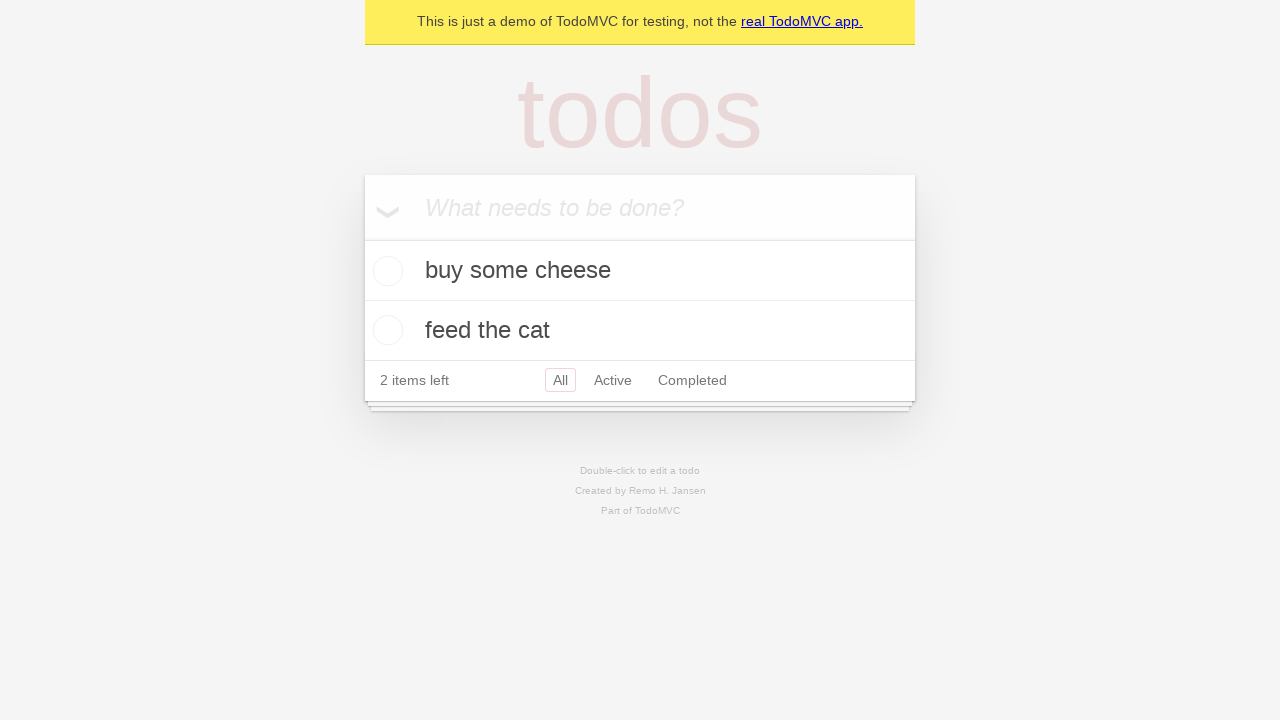

Filled new todo field with 'book a doctors appointment' on internal:attr=[placeholder="What needs to be done?"i]
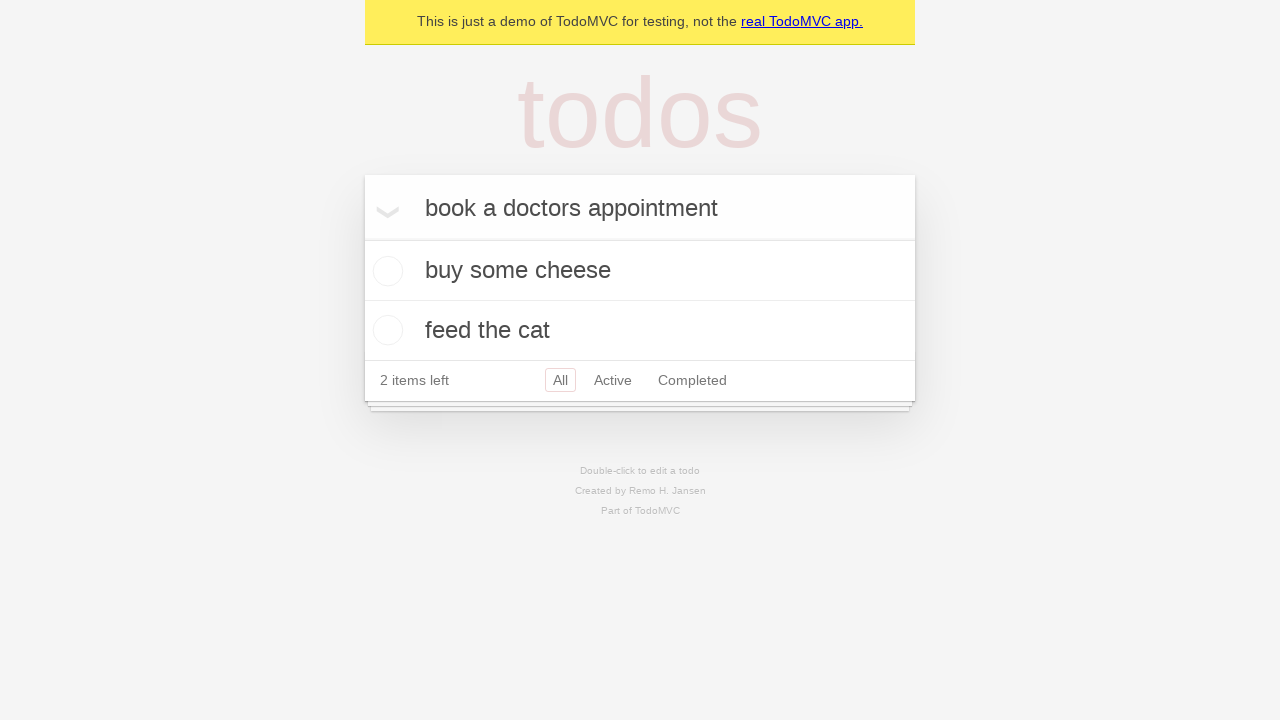

Pressed Enter to create todo 'book a doctors appointment' on internal:attr=[placeholder="What needs to be done?"i]
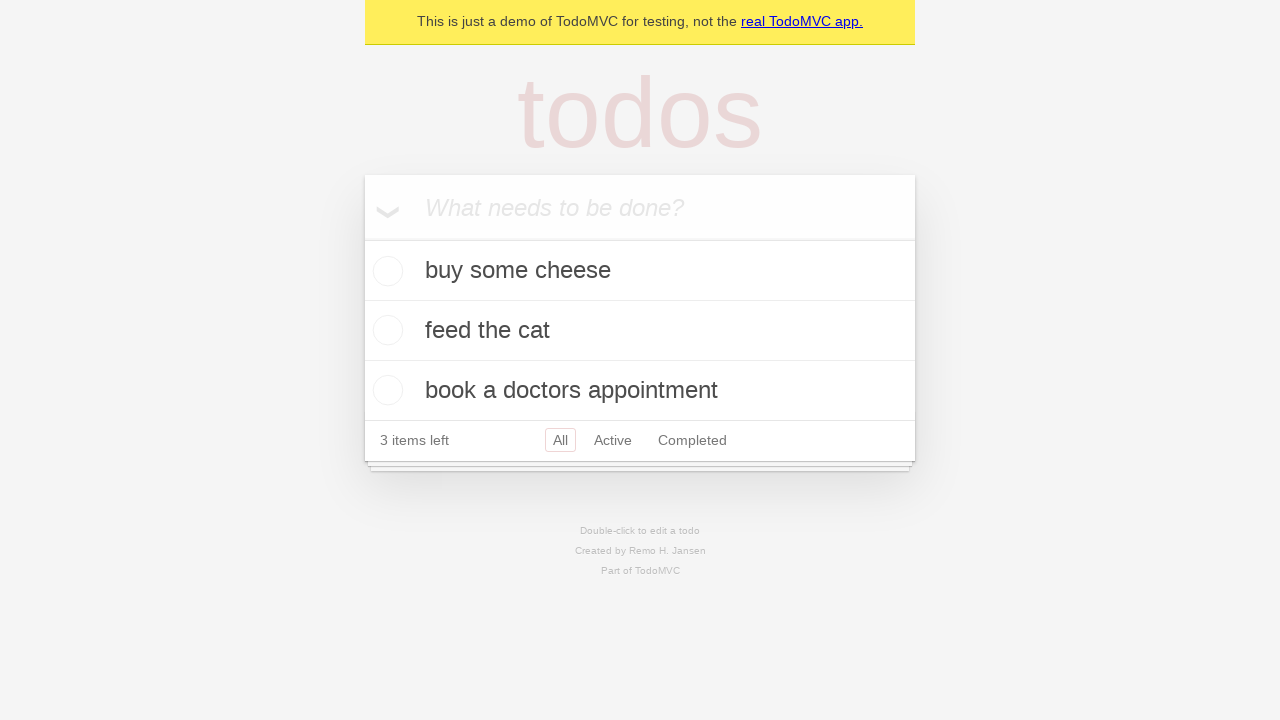

Double-clicked second todo item to enter edit mode at (640, 331) on internal:testid=[data-testid="todo-item"s] >> nth=1
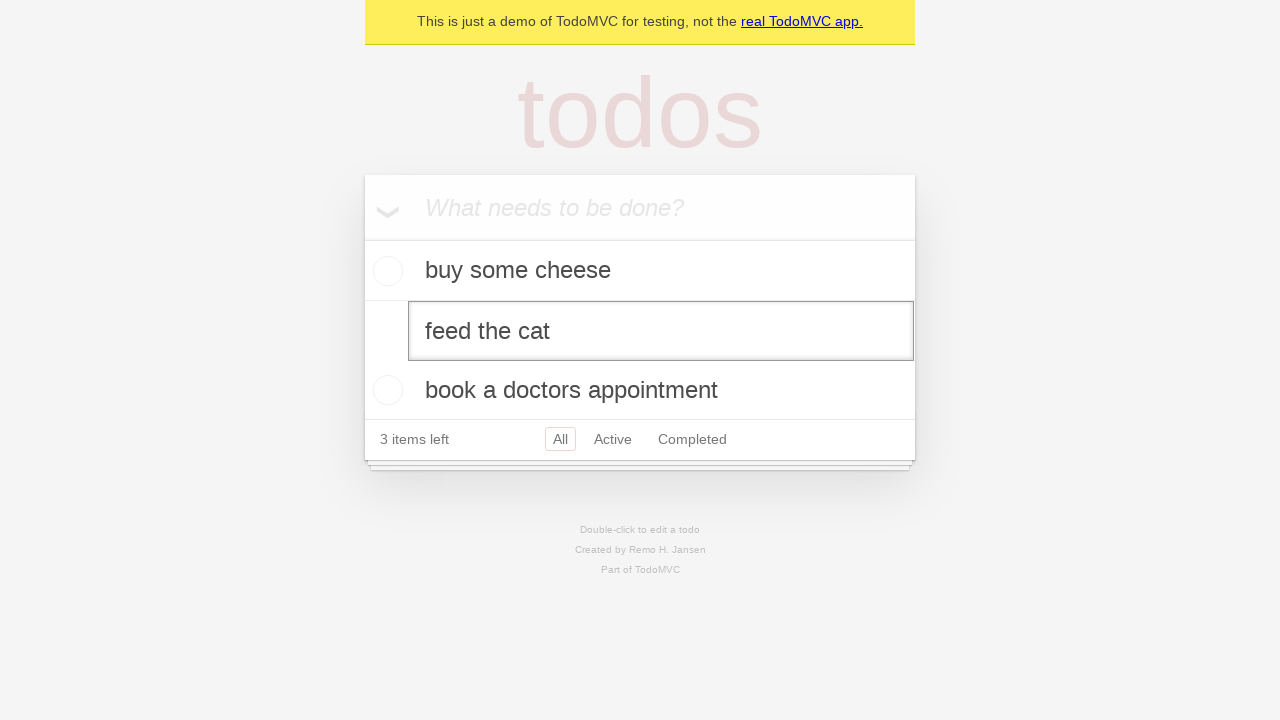

Changed second todo text to 'buy some sausages' on internal:testid=[data-testid="todo-item"s] >> nth=1 >> internal:role=textbox[nam
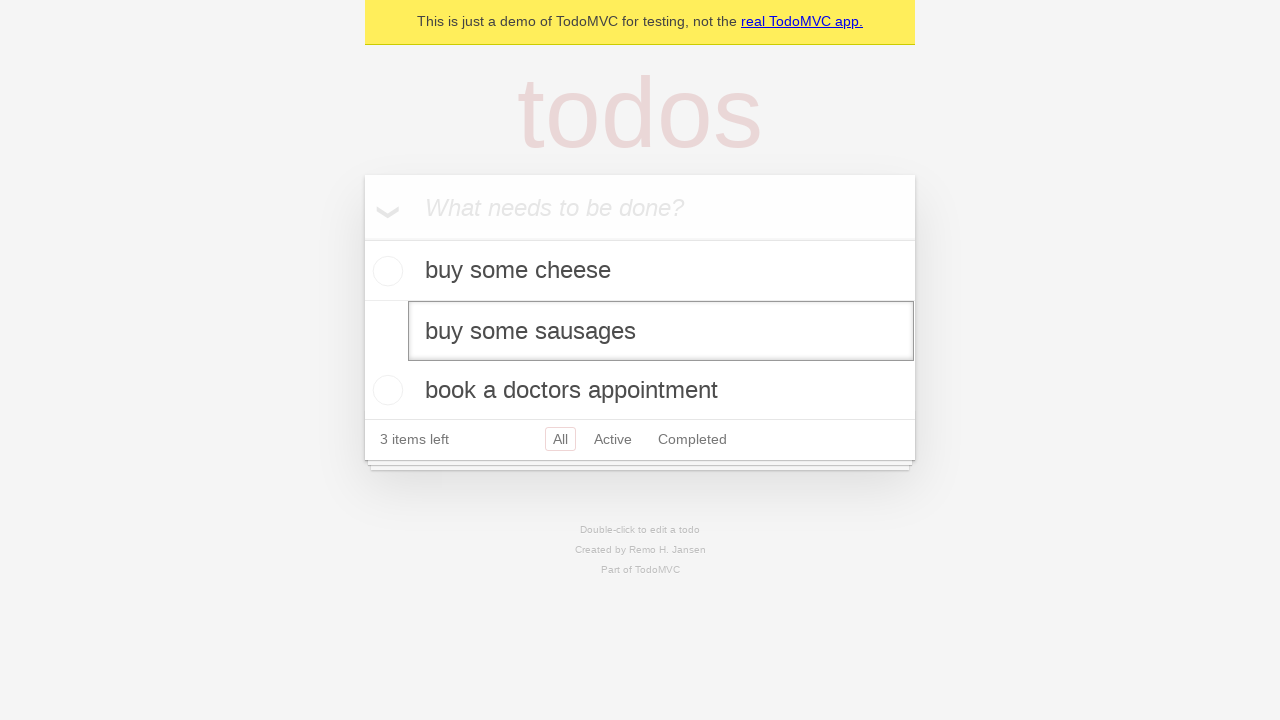

Triggered blur event on edit field to save changes
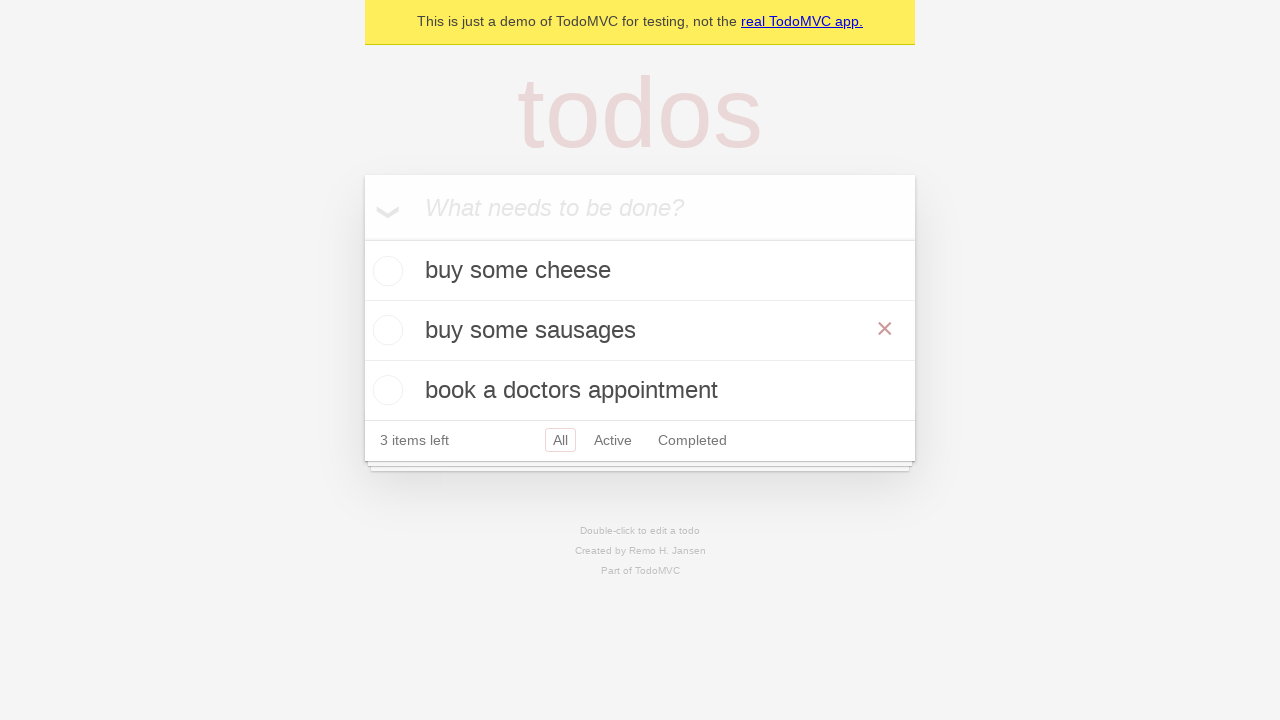

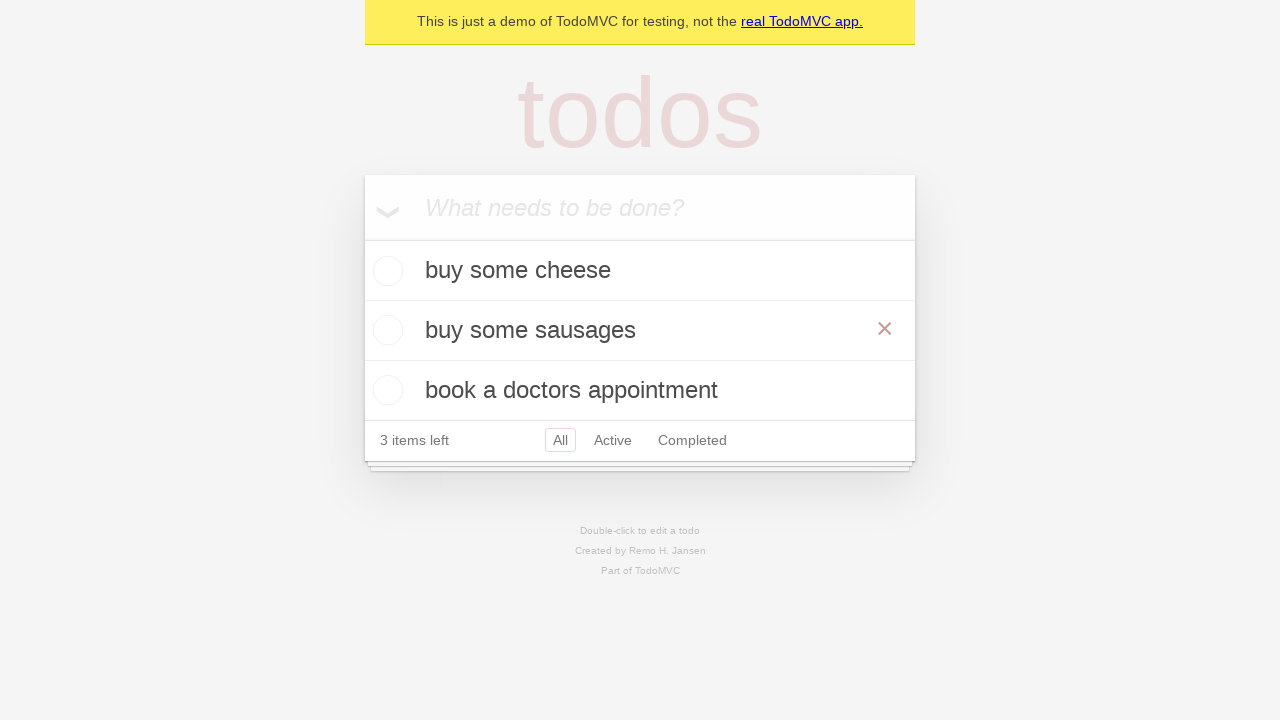